Double-clicks on a button and verifies the double-clicked state element becomes visible

Starting URL: http://guinea-pig.webdriver.io/

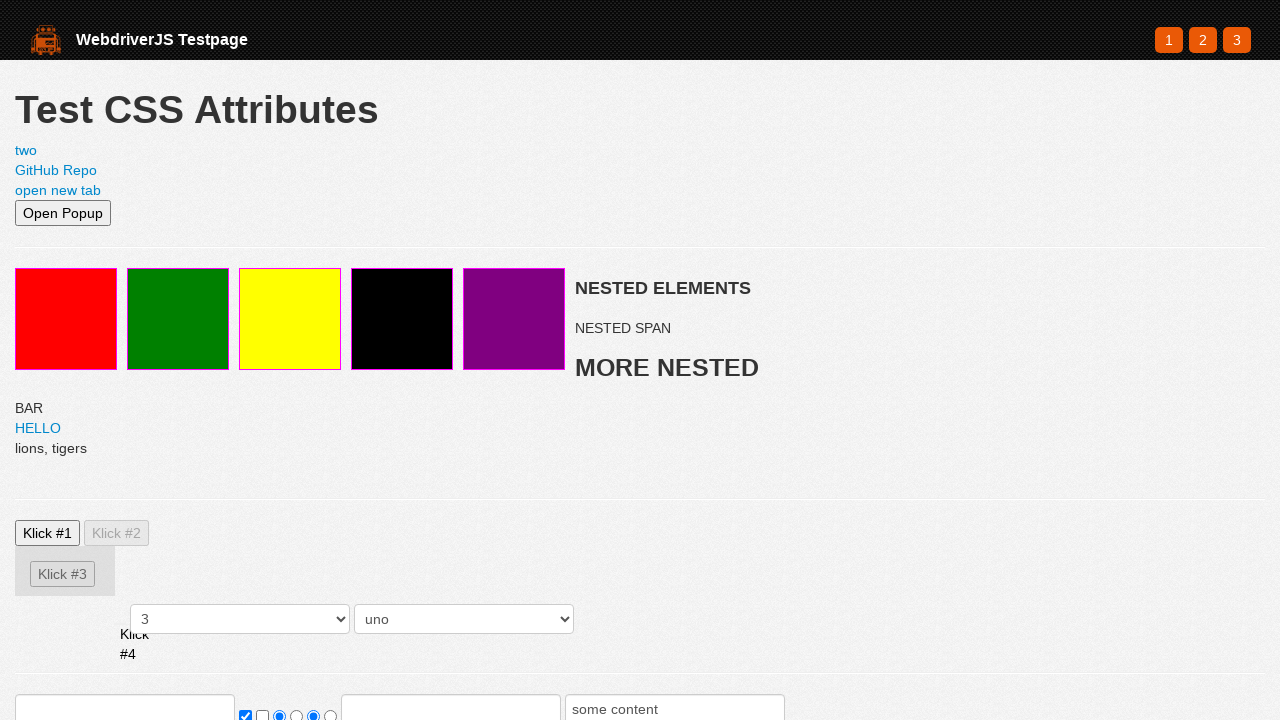

Double-clicked on the button at (48, 533) on .btn1
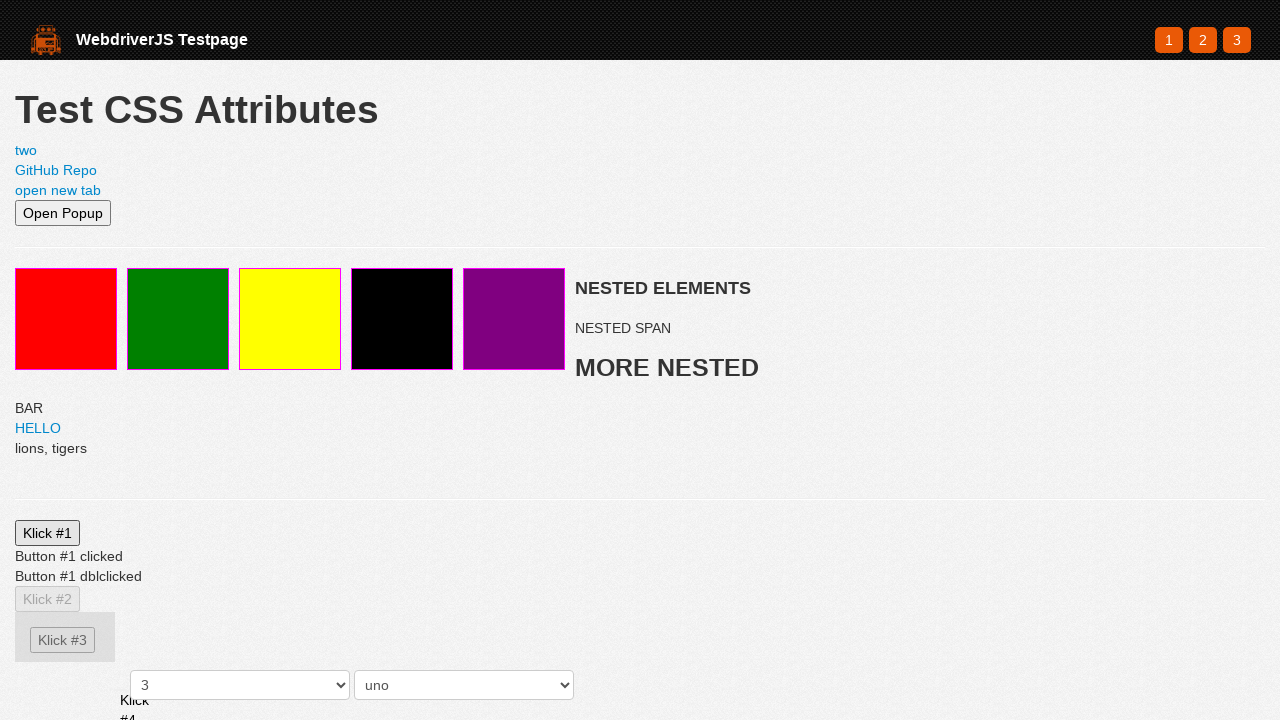

Double-clicked state element became visible
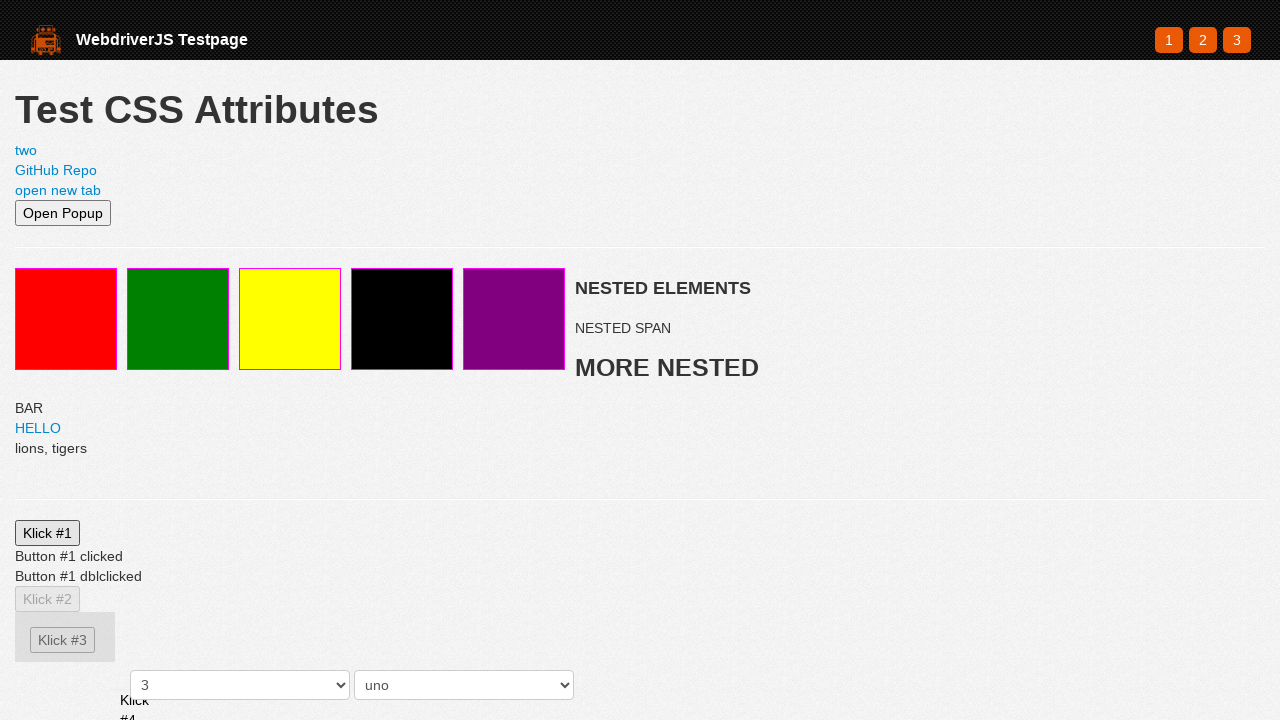

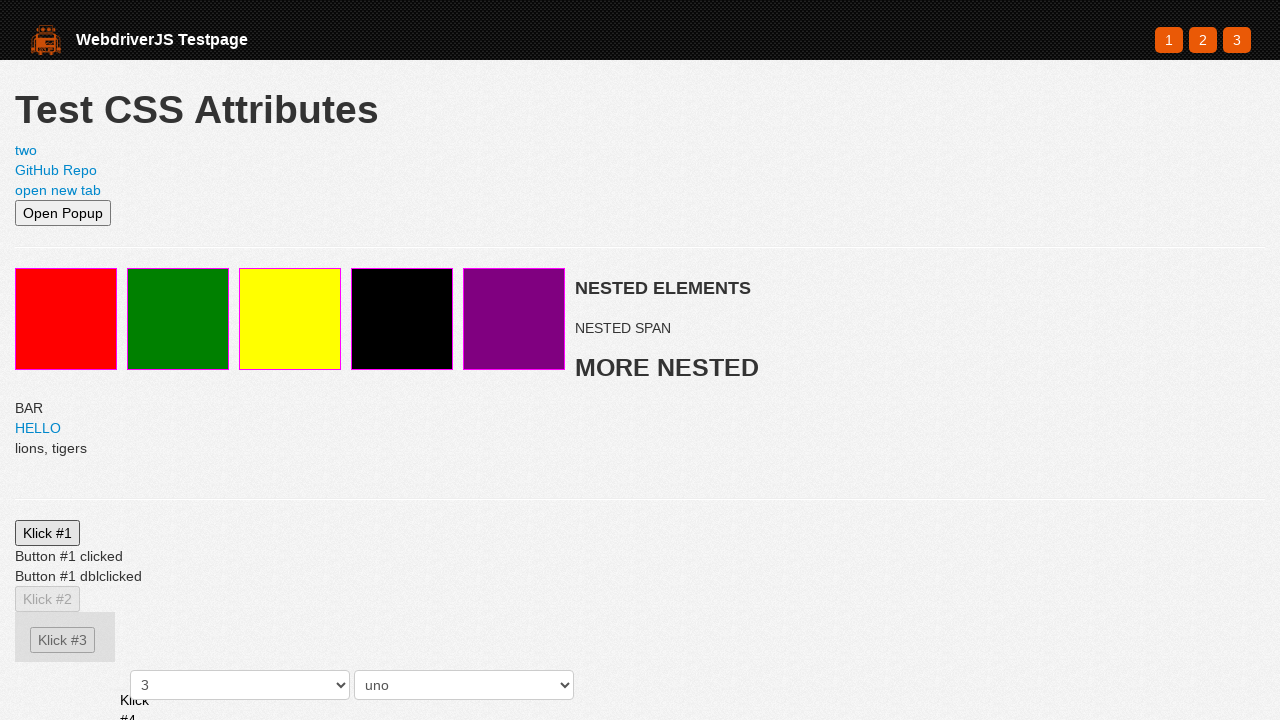